Tests clicking a button on a page and verifies that an alert dialog appears with the expected message "You clicked the first button!"

Starting URL: https://www.automationtesting.co.uk/buttons.html

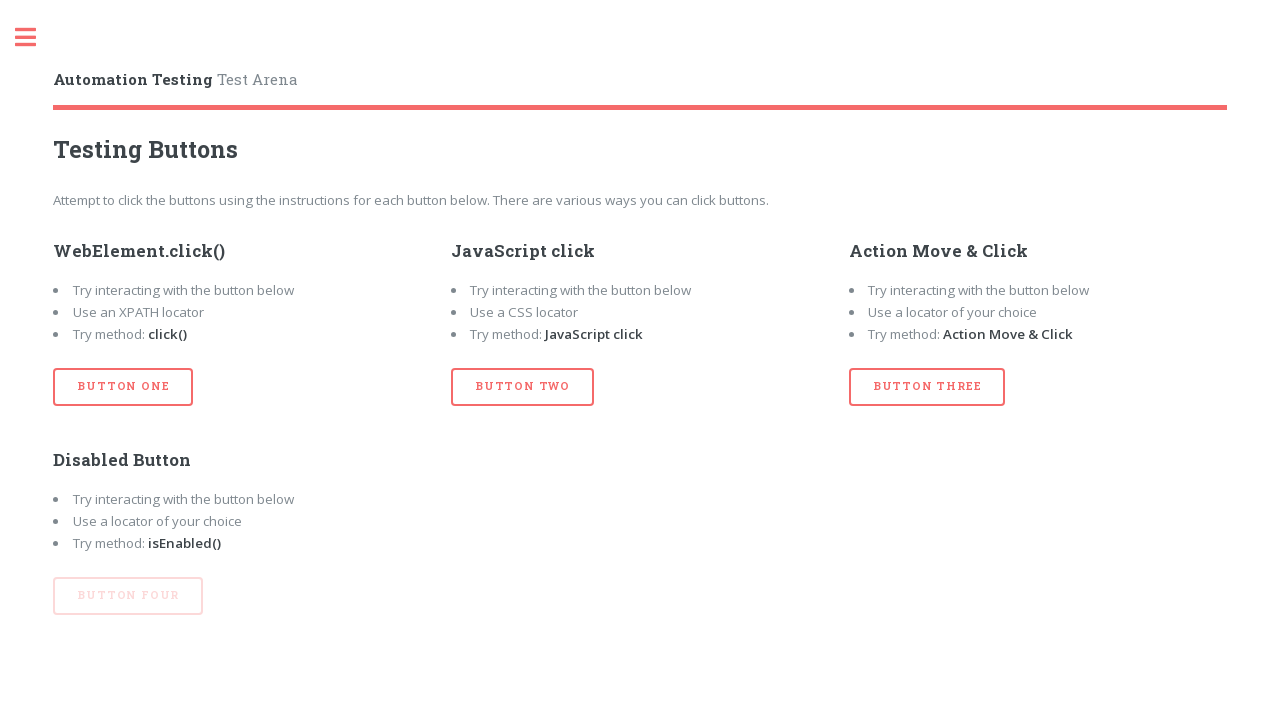

Set up dialog handler to capture and accept alerts
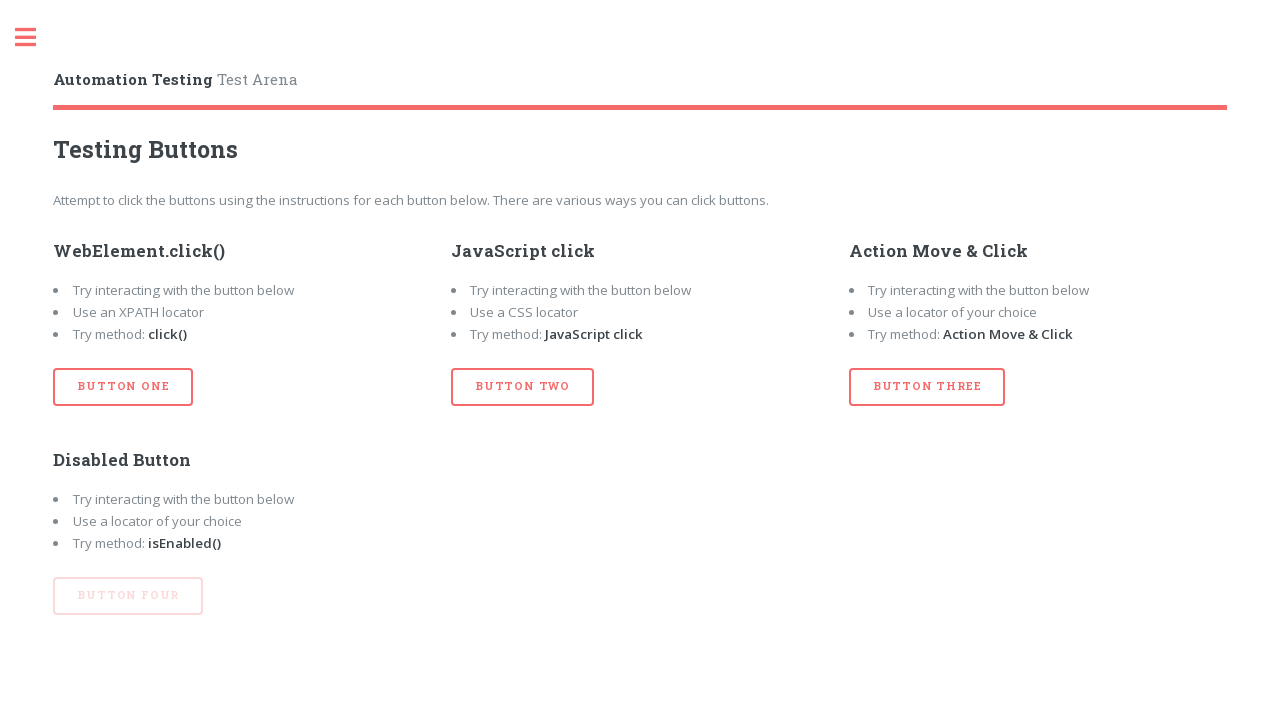

Clicked the first button with id 'btn_one' at (123, 387) on xpath=//button[@id='btn_one']
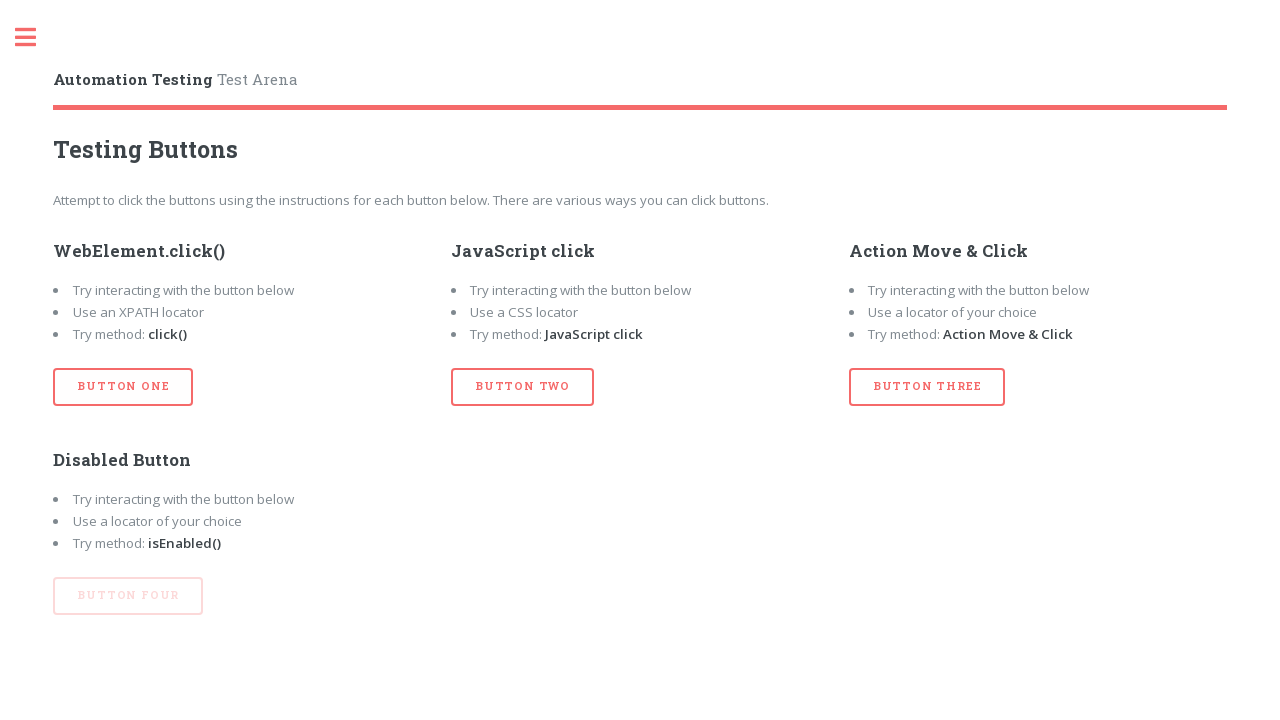

Waited 500ms for dialog to be handled
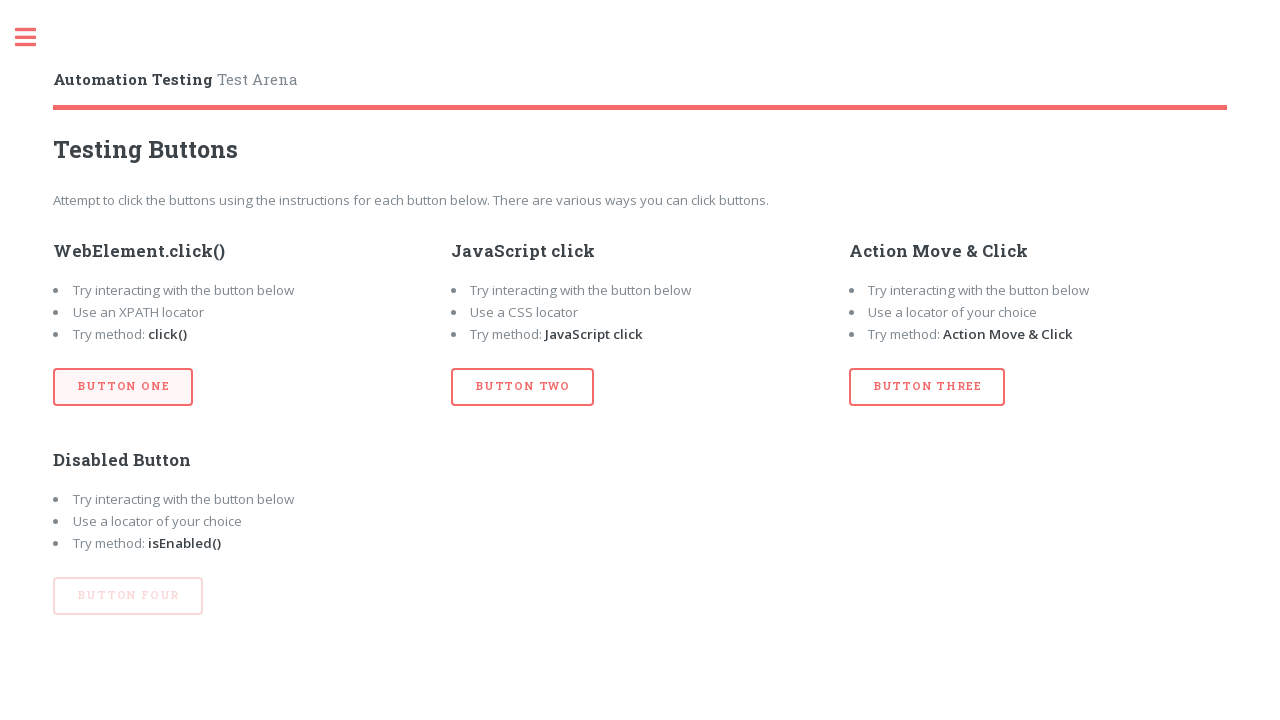

Verified alert message is 'You clicked the first button!'
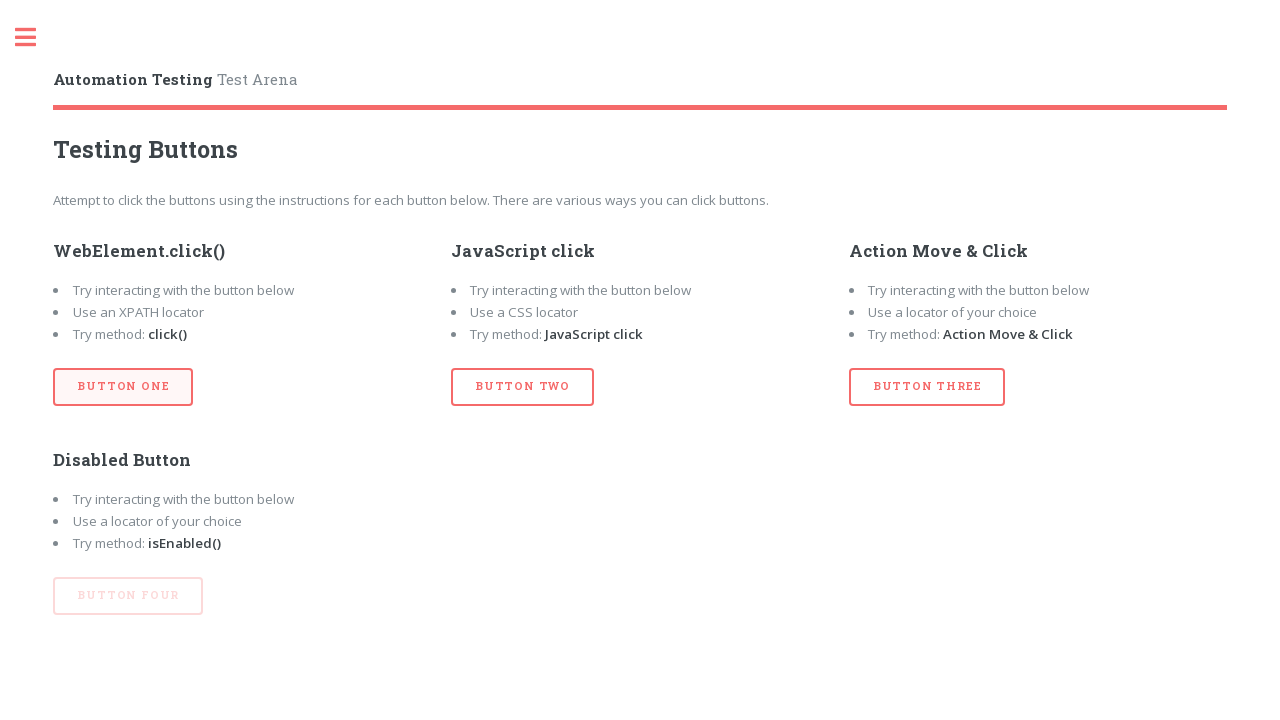

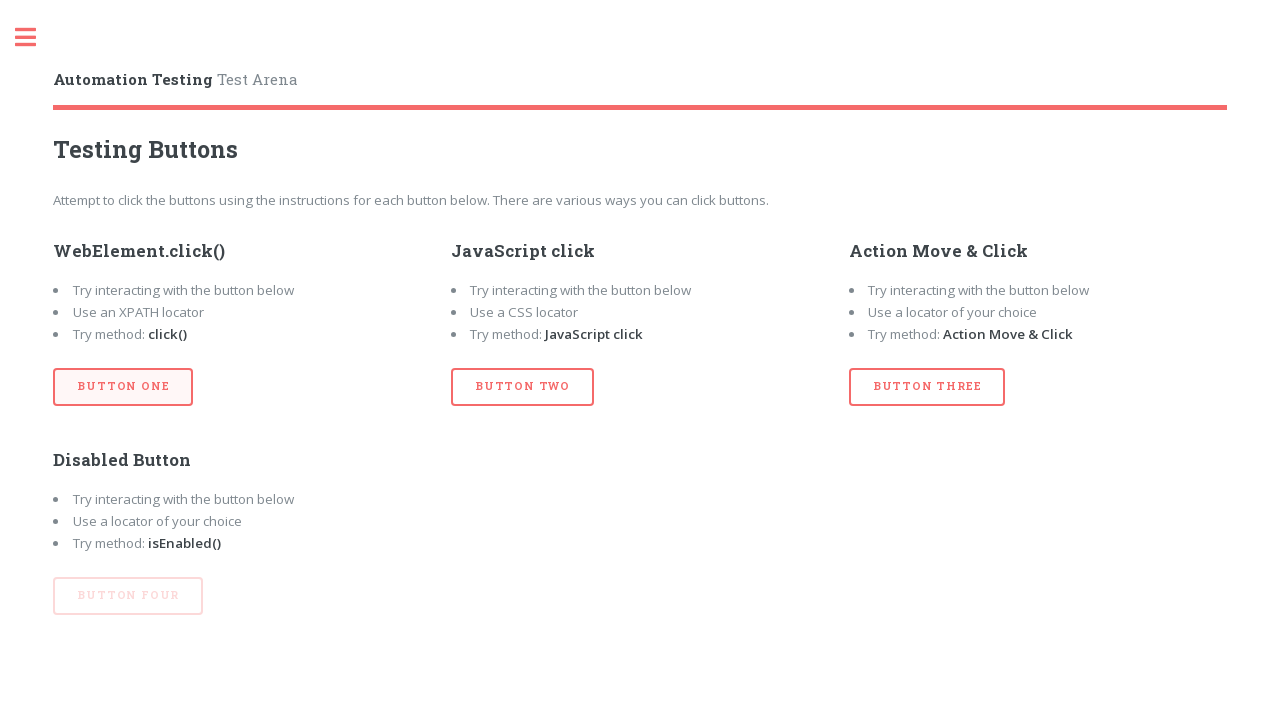